Navigates to a page with many elements and highlights a specific element by changing its border style using JavaScript execution, demonstrating visual element identification.

Starting URL: http://the-internet.herokuapp.com/large

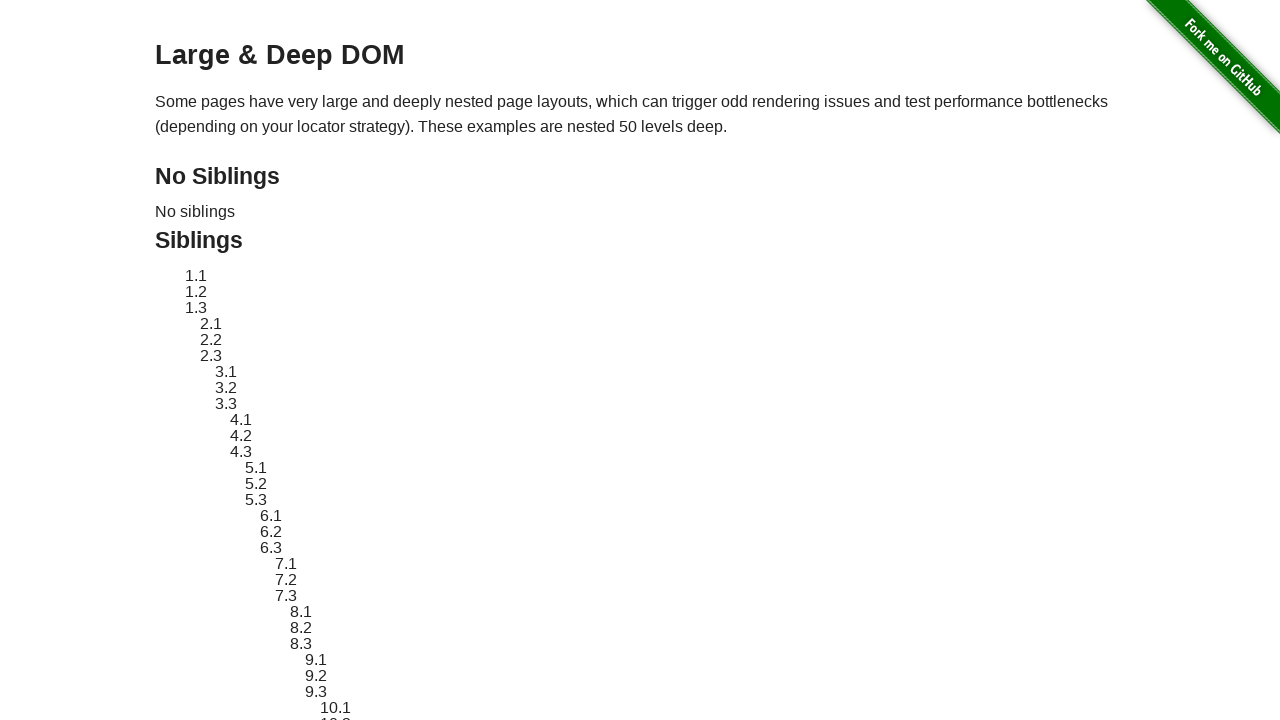

Waited for target element #sibling-2.3 to load
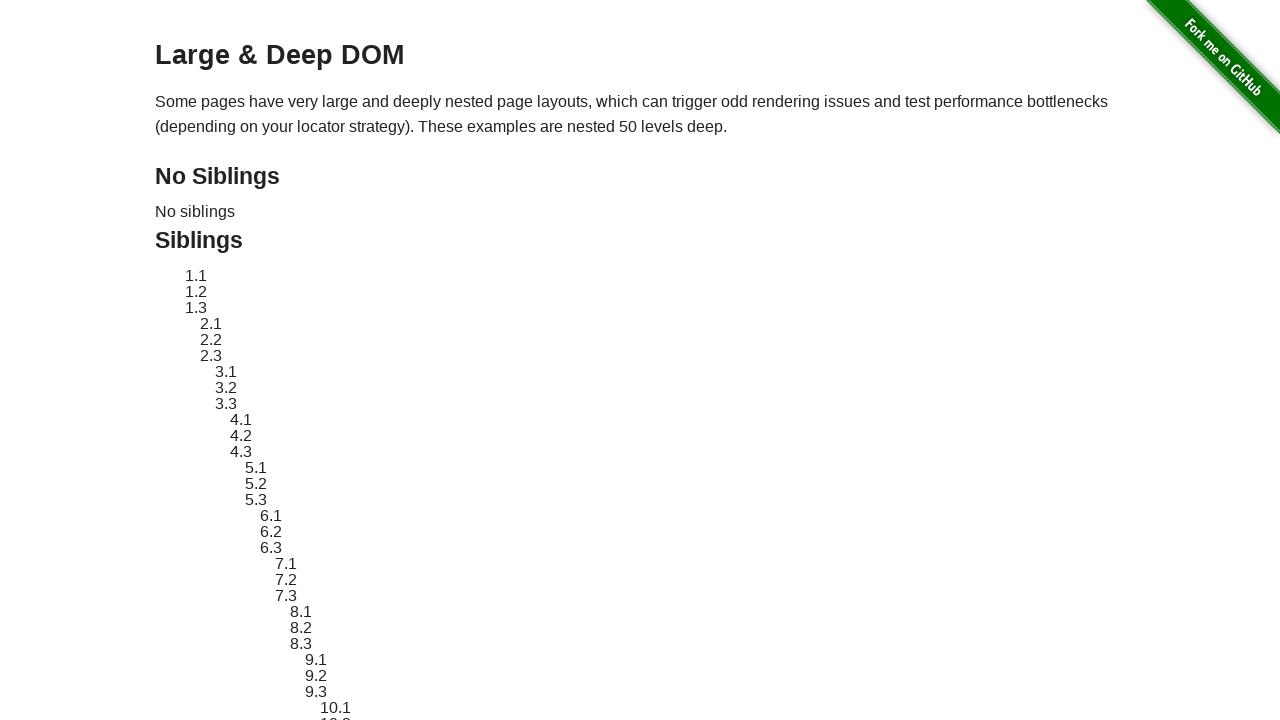

Applied red dashed border highlight to element #sibling-2.3 using JavaScript
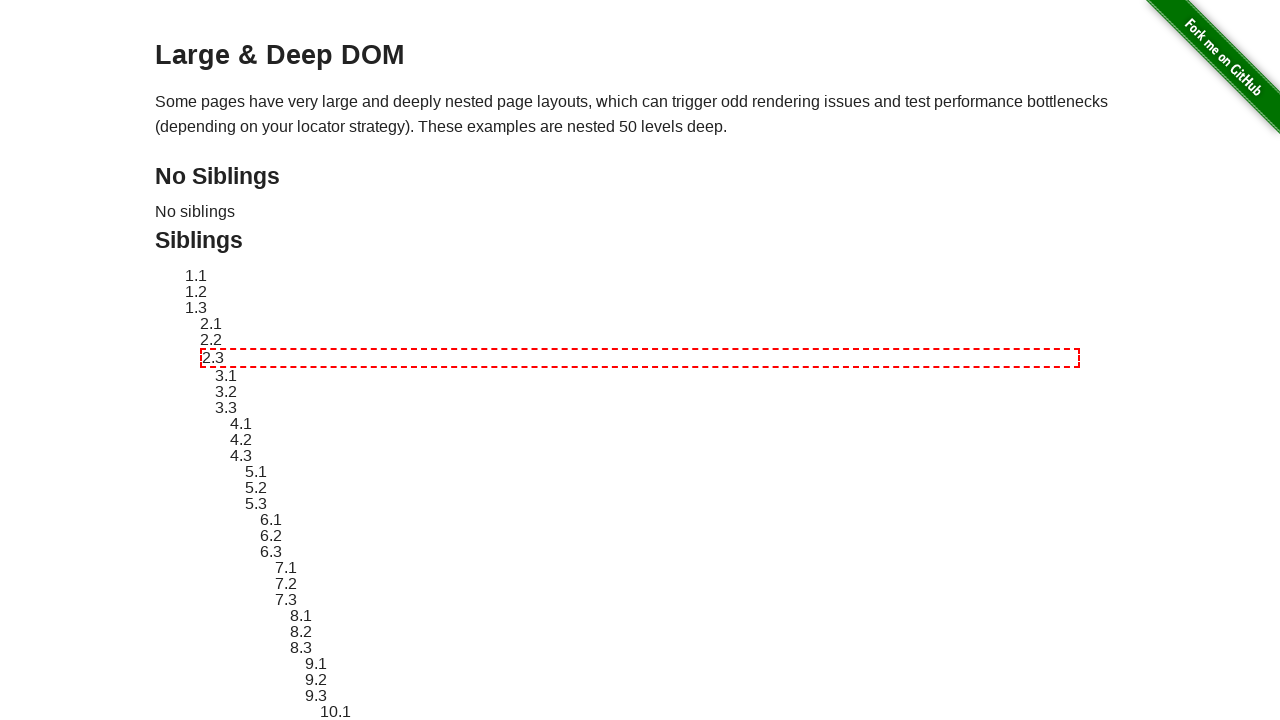

Waited 3 seconds to observe the highlight effect
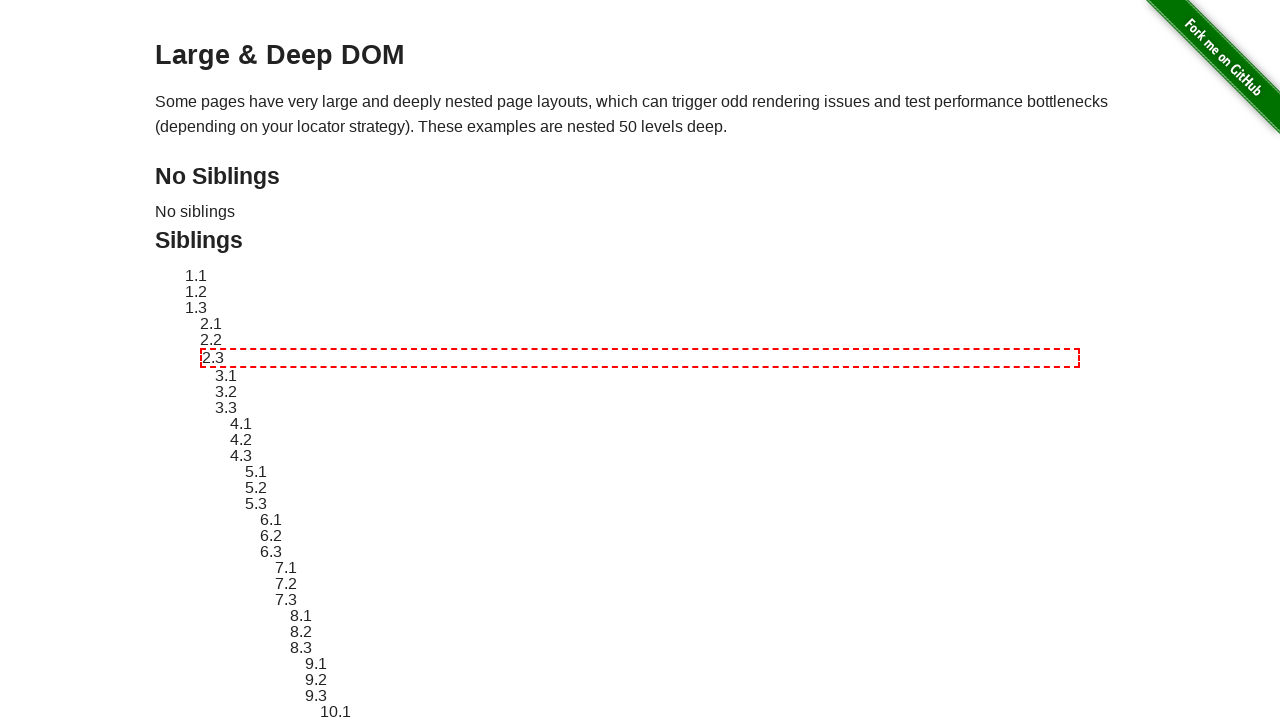

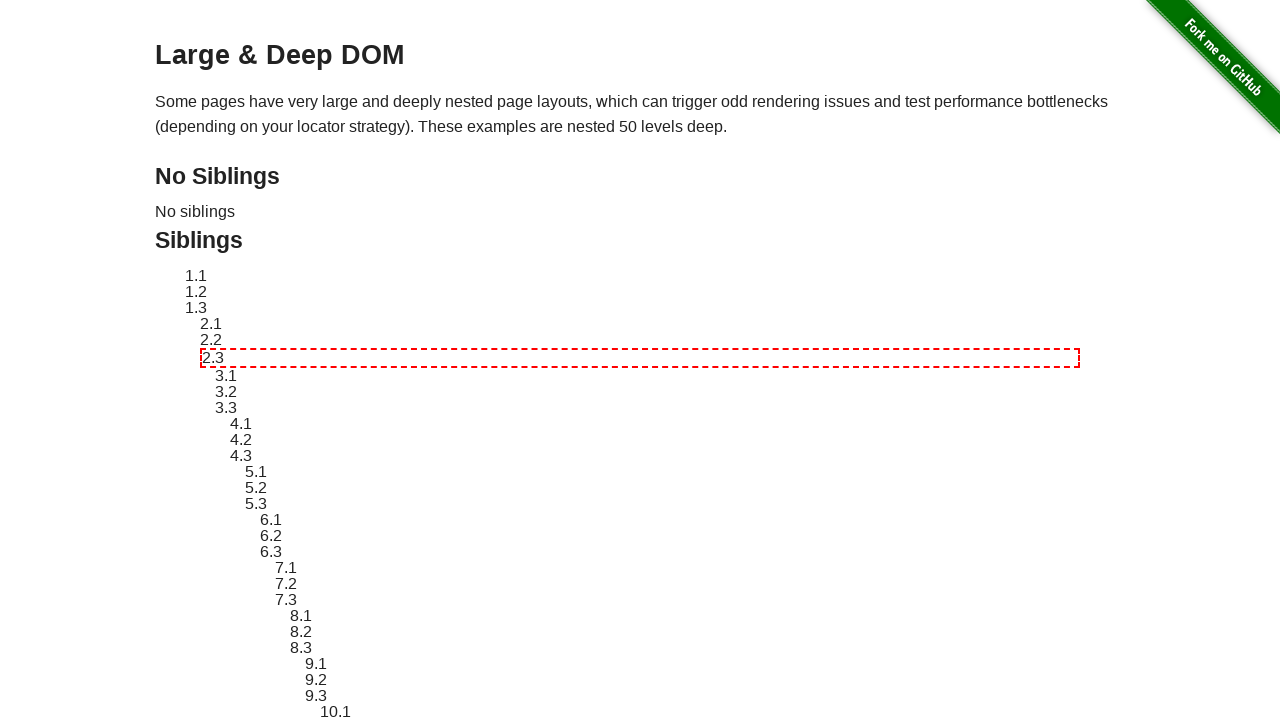